Gets the size and position of an email input element

Starting URL: https://www.selenium.dev/selenium/web/inputs.html

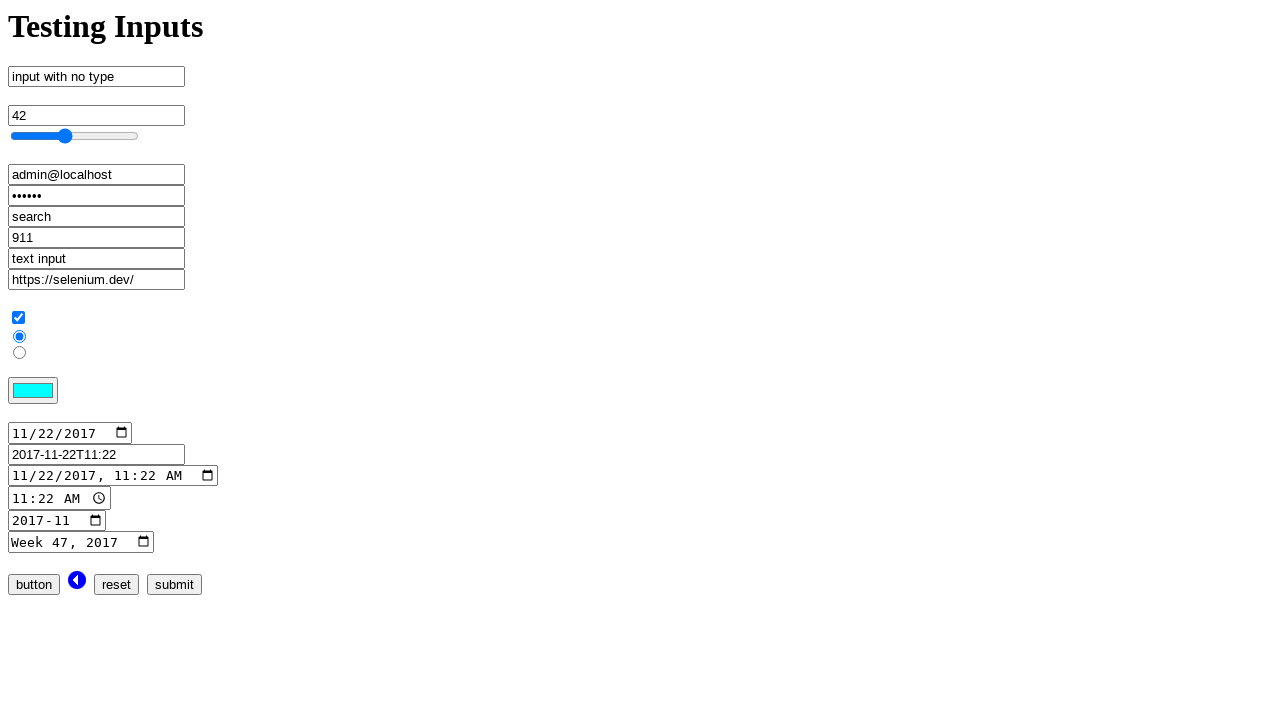

Navigated to inputs test page
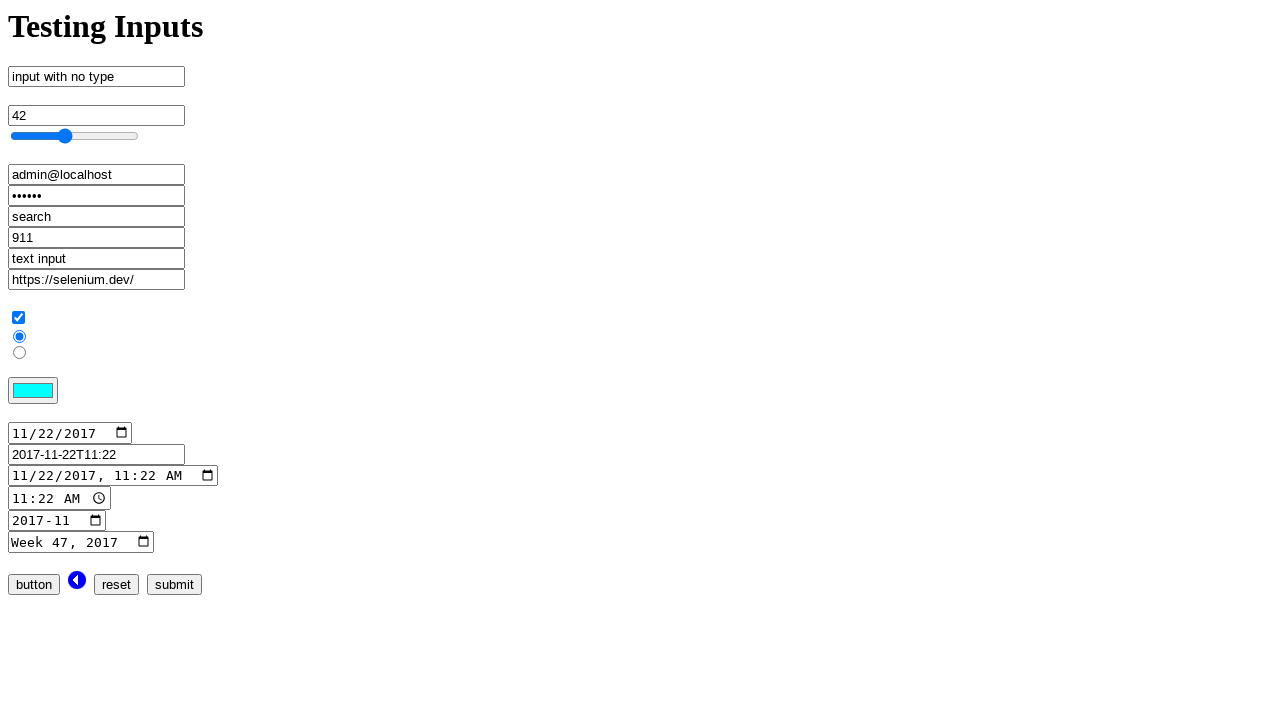

Located email input element
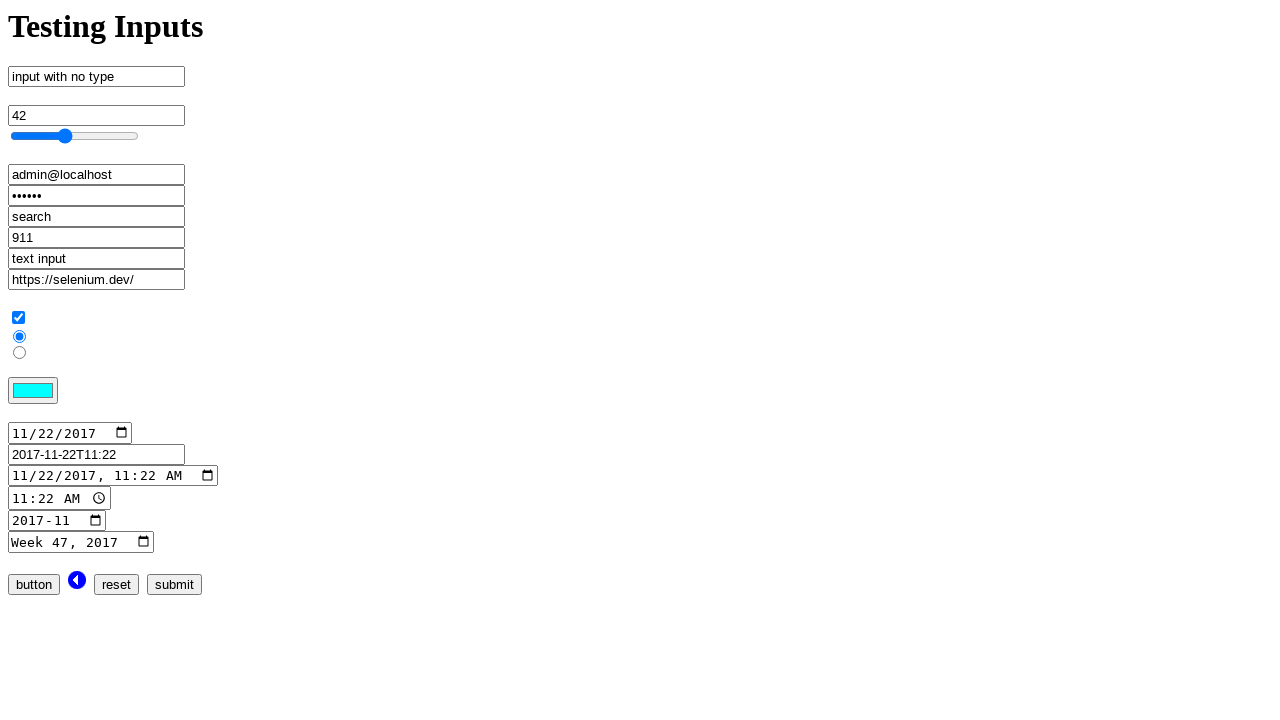

Retrieved bounding box of email input element
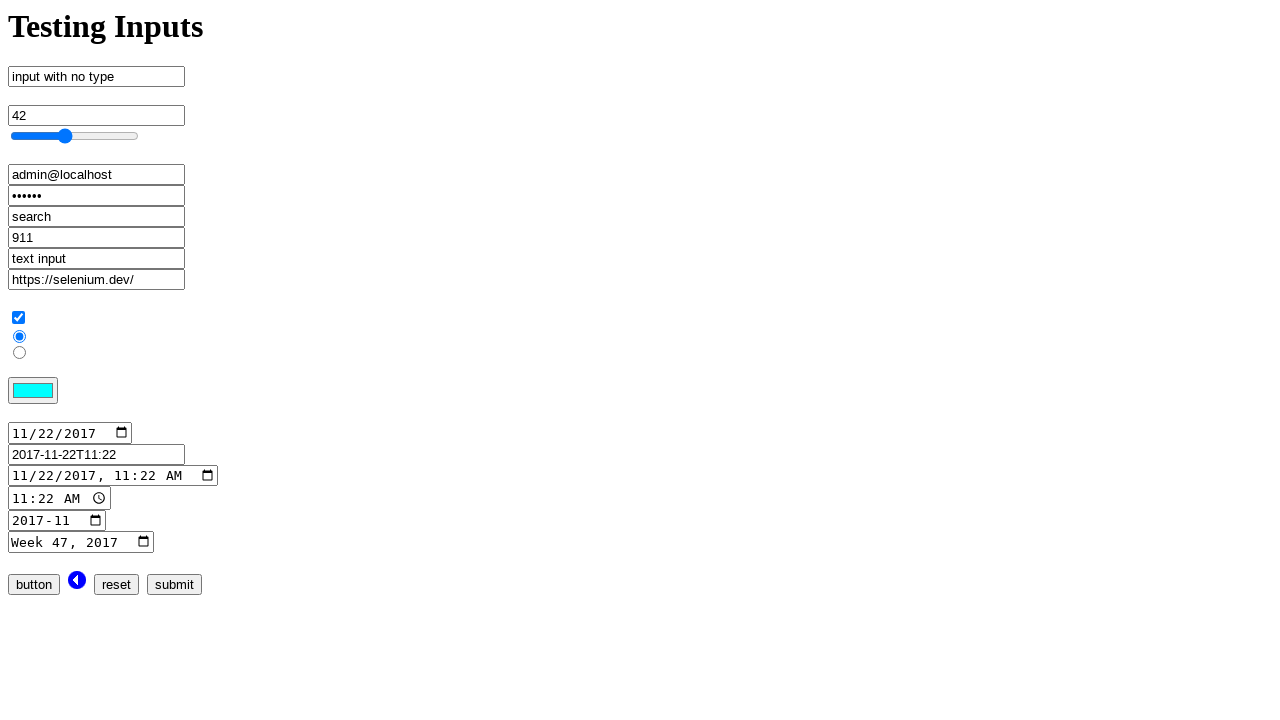

Verified email input width is greater than 0
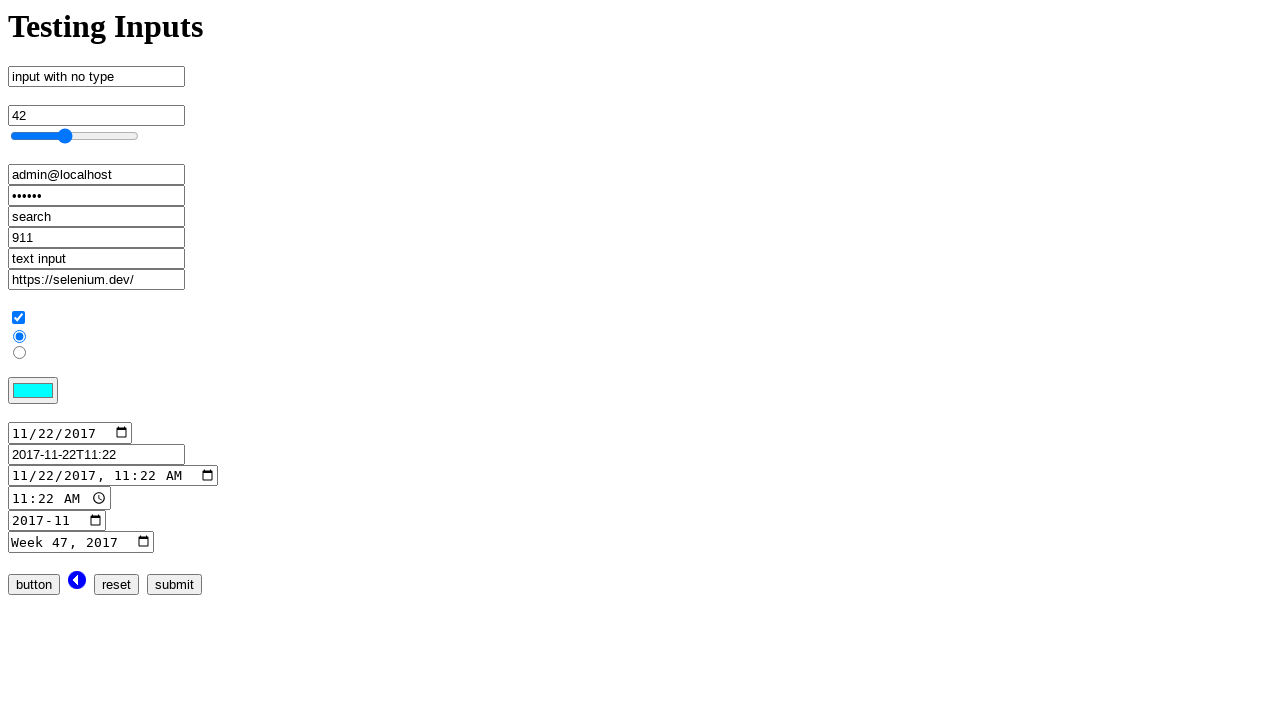

Verified email input height is greater than 0
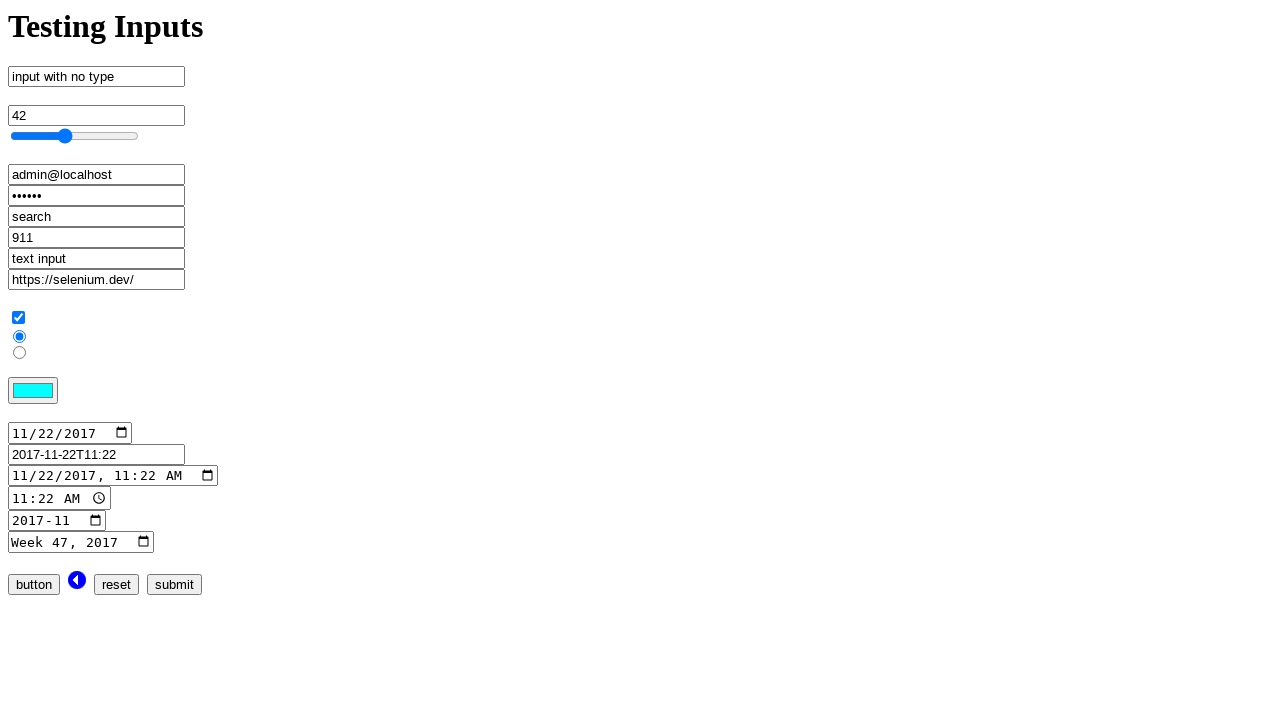

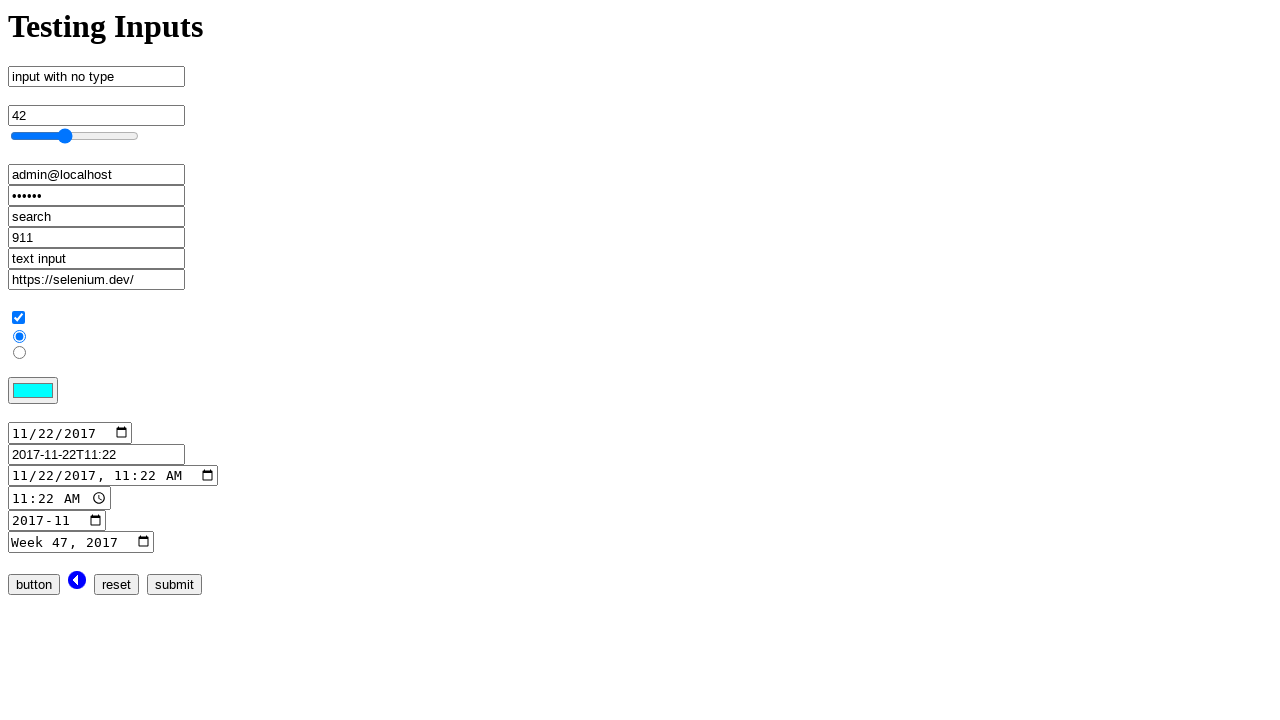